Tests a registration form by filling in first name, last name fields and selecting a gender option

Starting URL: https://loopcamp.vercel.app/registration_form.html

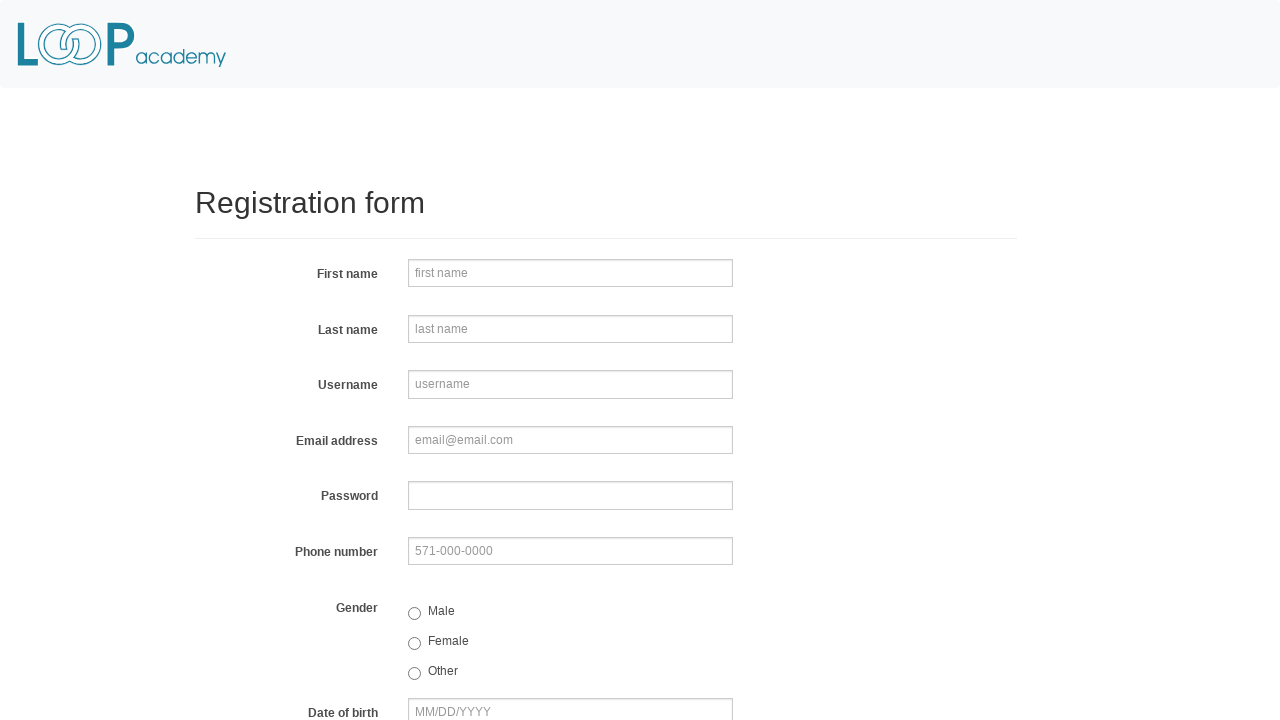

Filled first name field with 'Loop' on input[name='firstname']
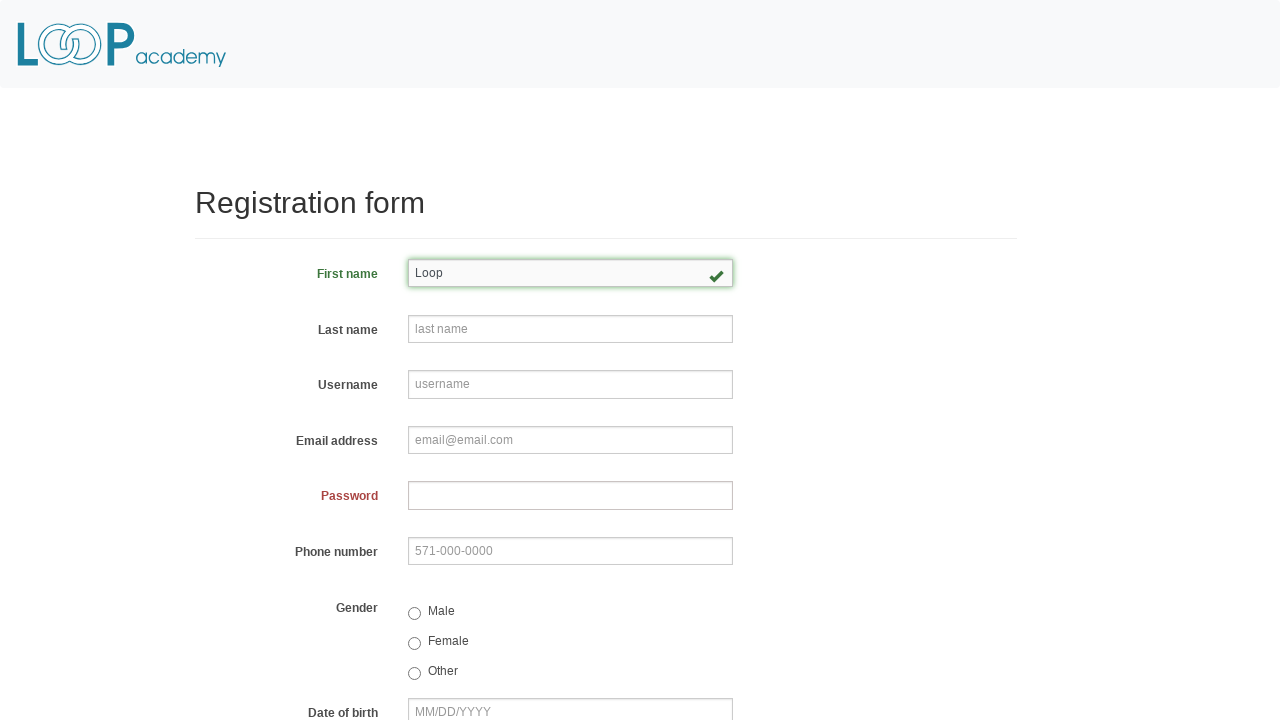

Filled last name field with 'Academy' on input[name='lastname']
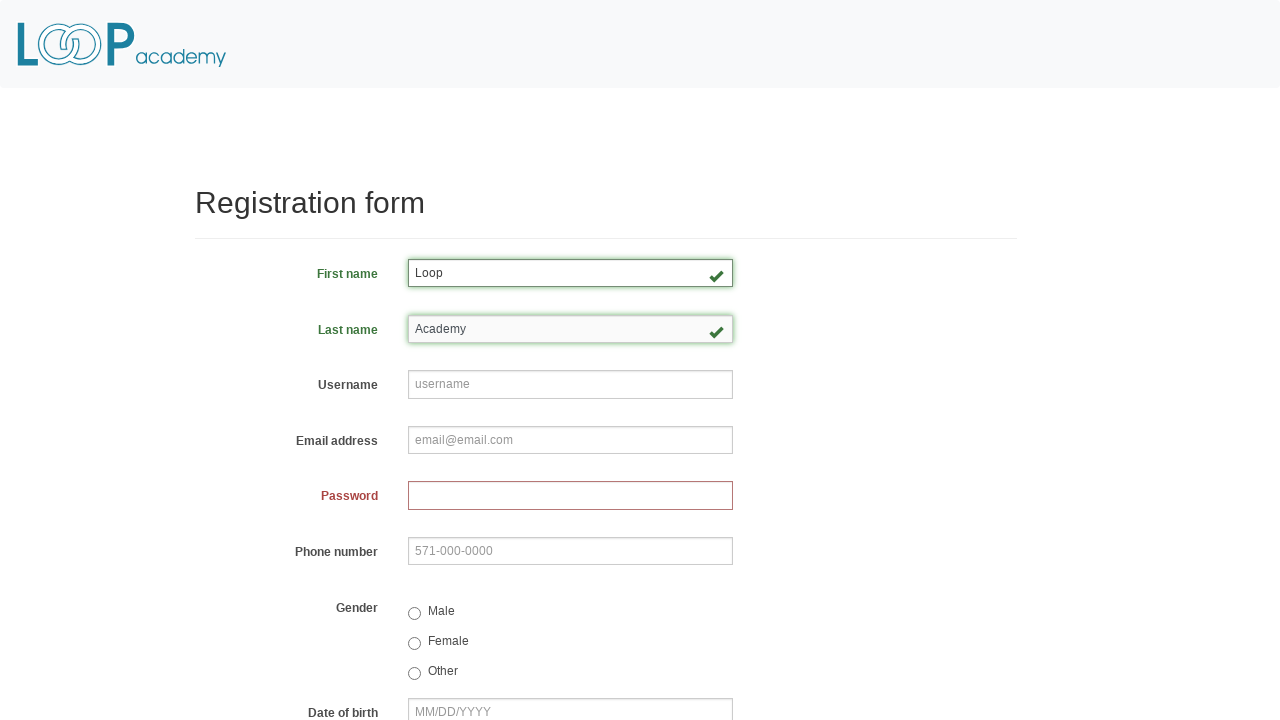

Selected gender option at (414, 613) on input[name='gender']
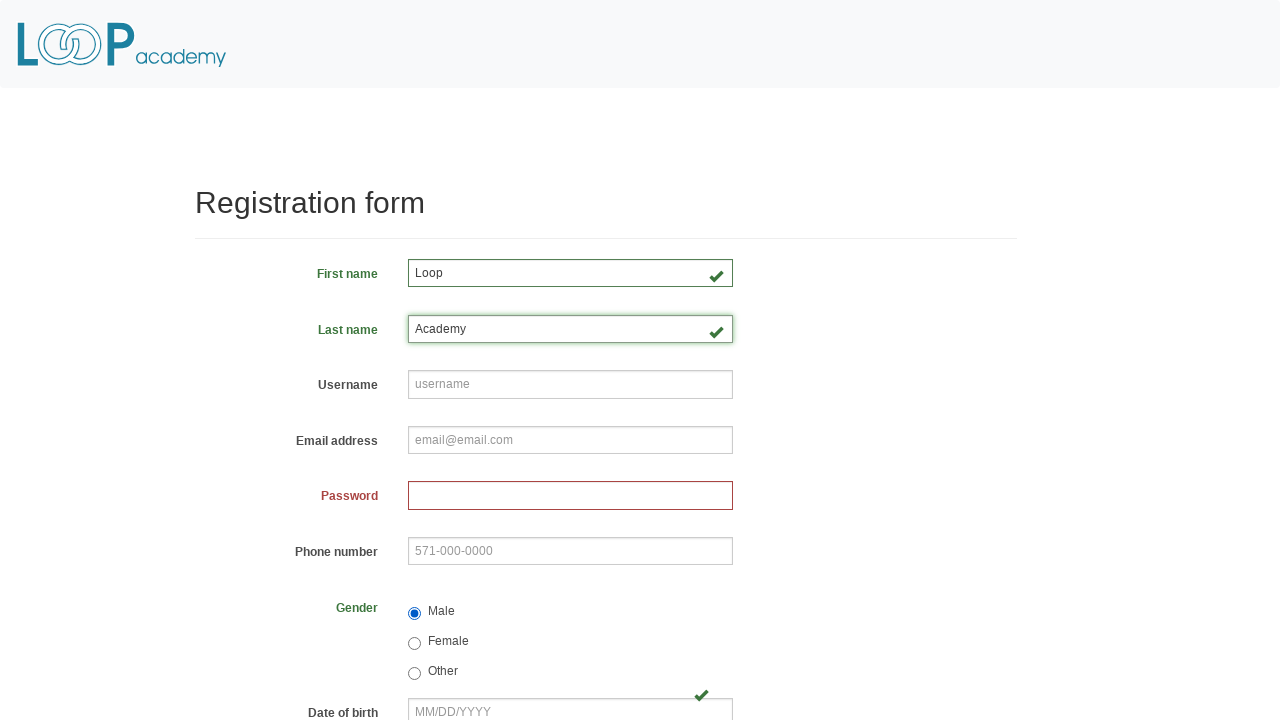

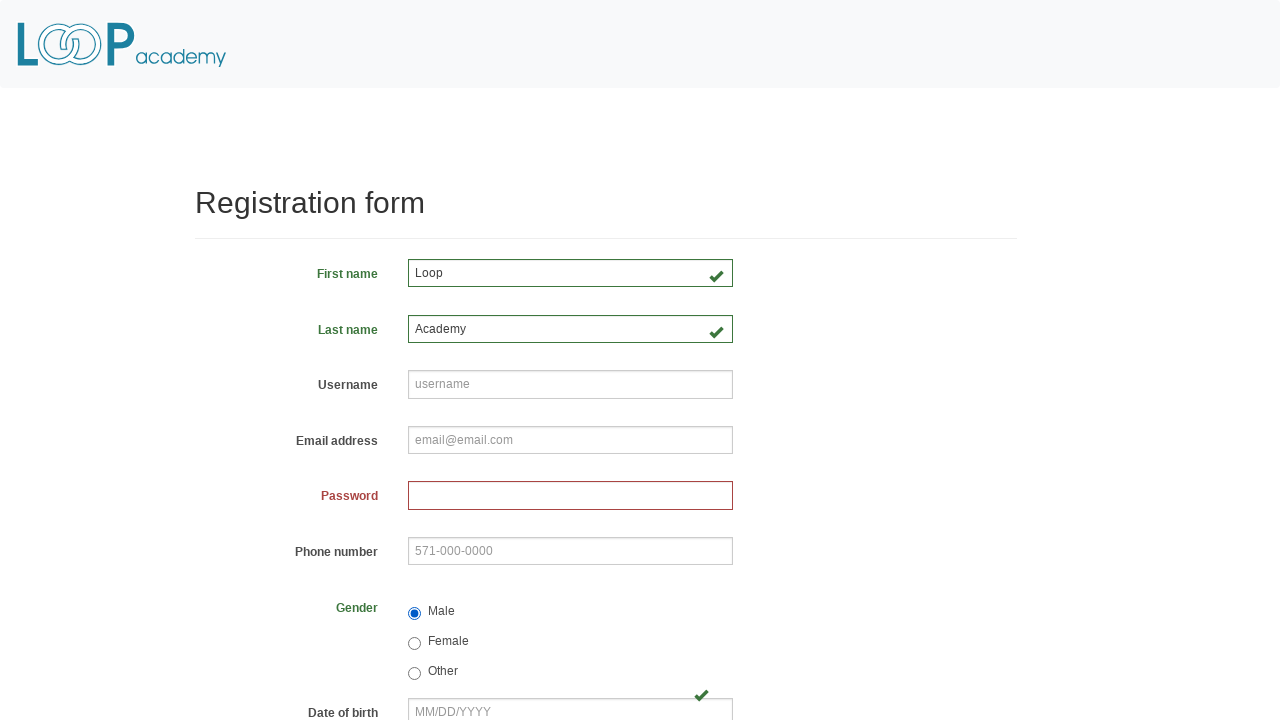